Tests adding multiple grocery items to cart by searching through product listings and clicking the add-to-cart button for specific items (Cucumber, Brocolli, Beetroot).

Starting URL: https://rahulshettyacademy.com/seleniumPractise/

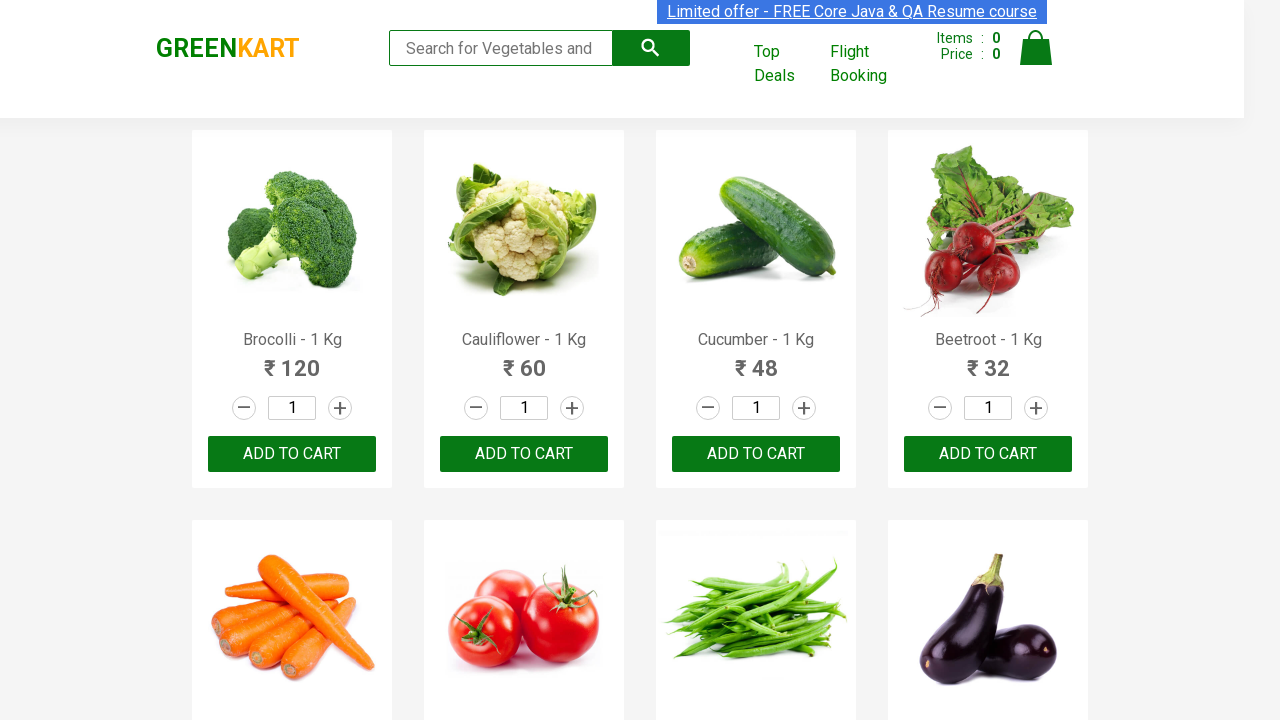

Waited for product listings to load
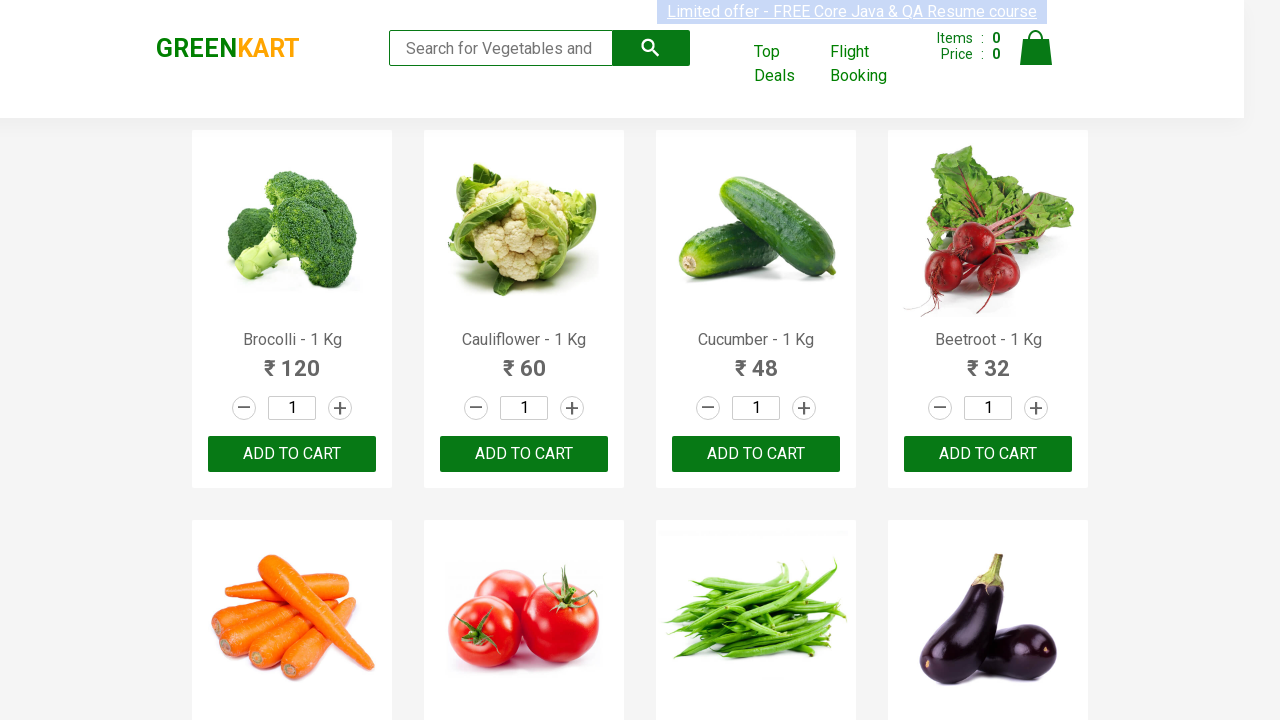

Retrieved all product name elements from the page
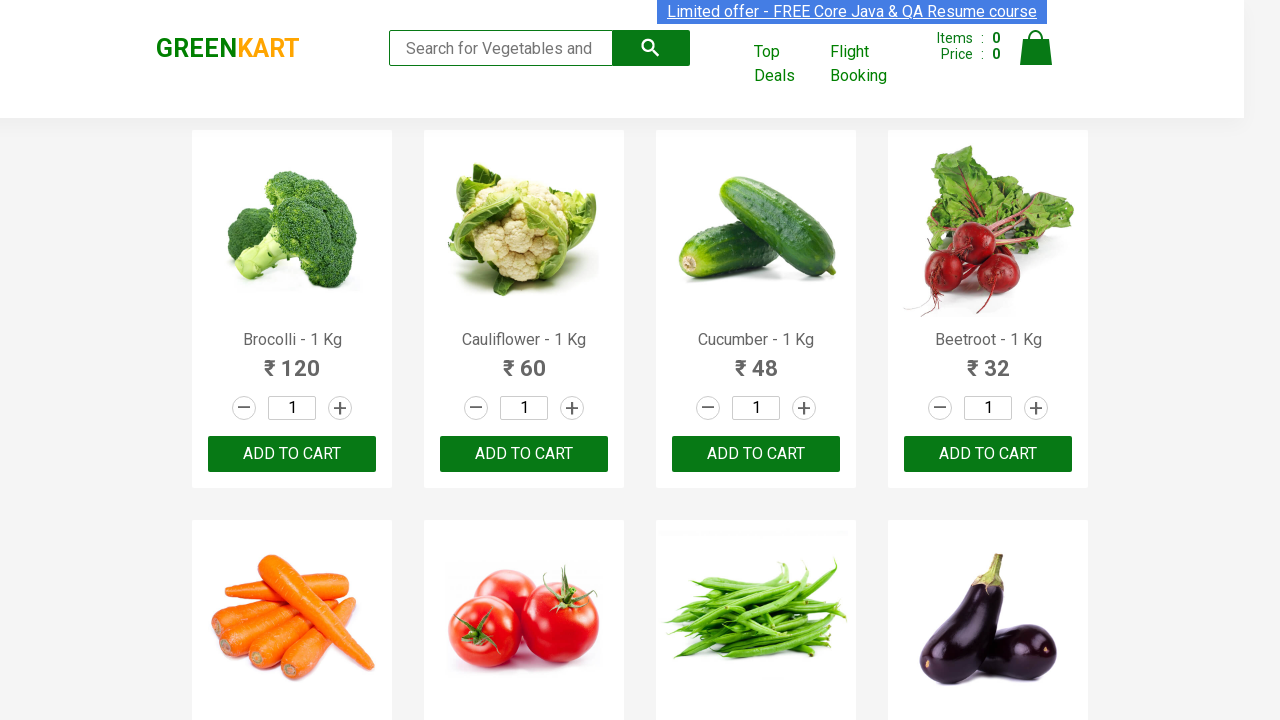

Retrieved all add-to-cart buttons from the page
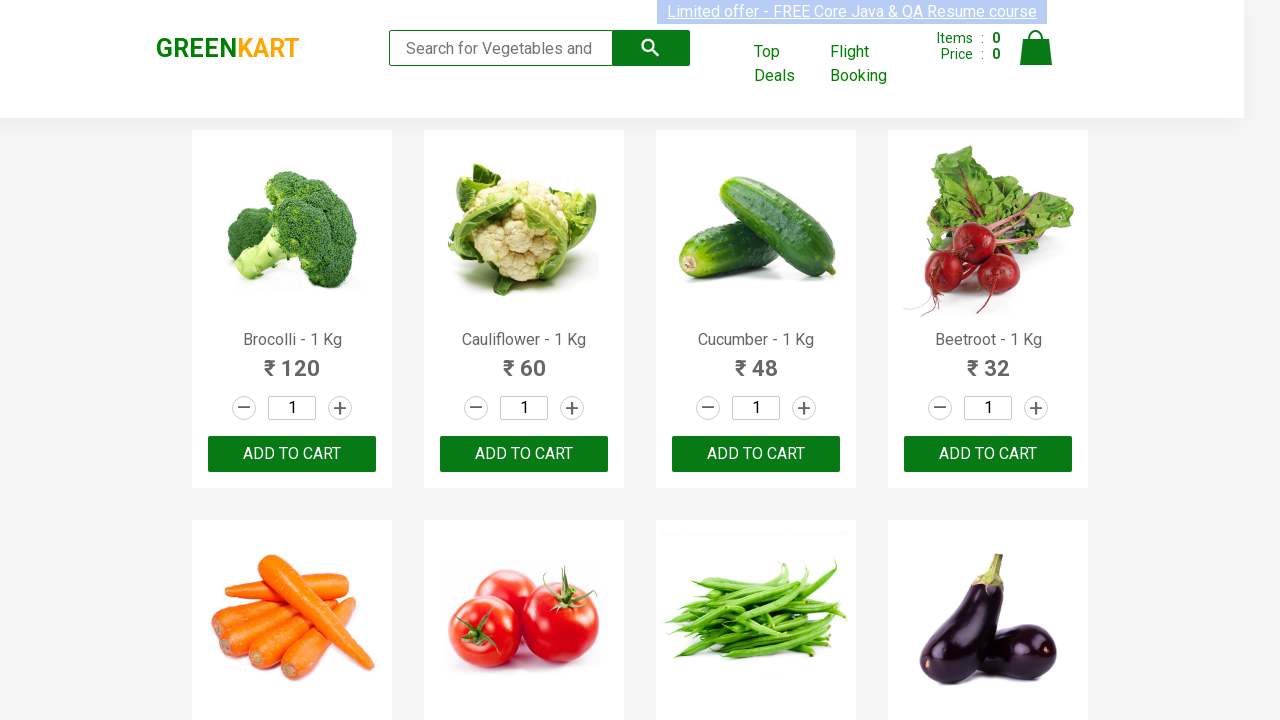

Clicked add-to-cart button for Brocolli
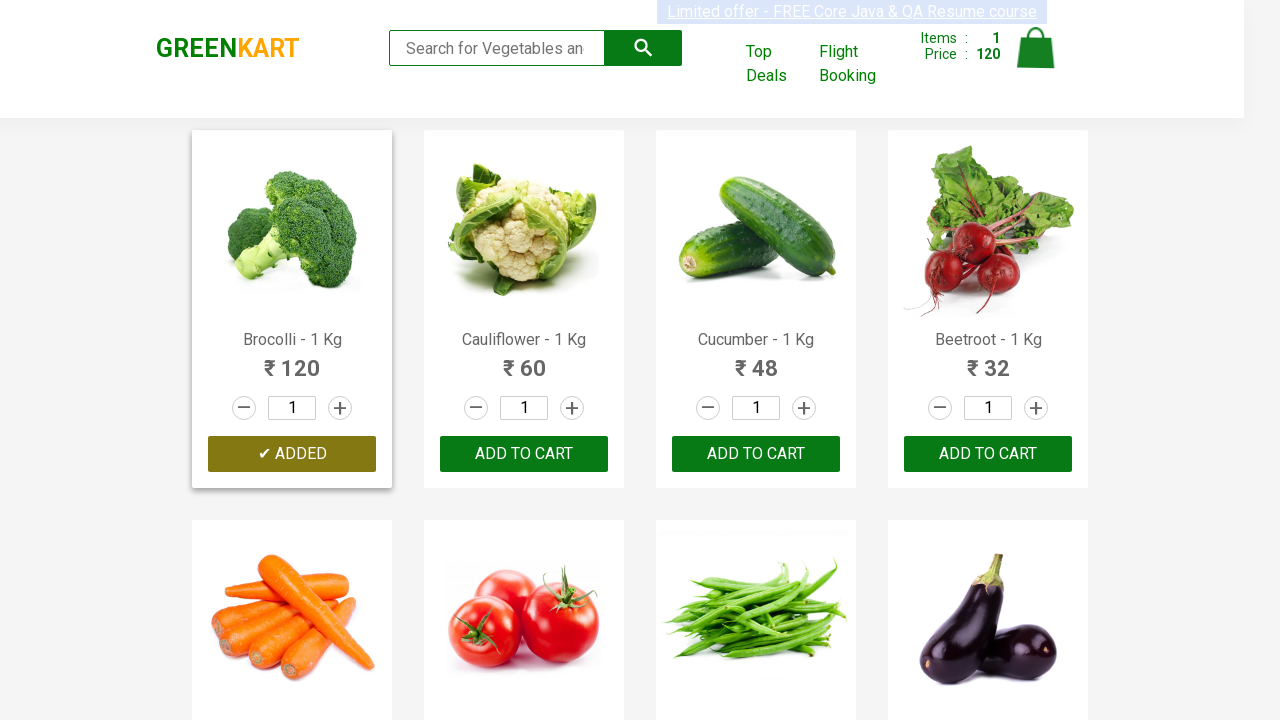

Clicked add-to-cart button for Cucumber
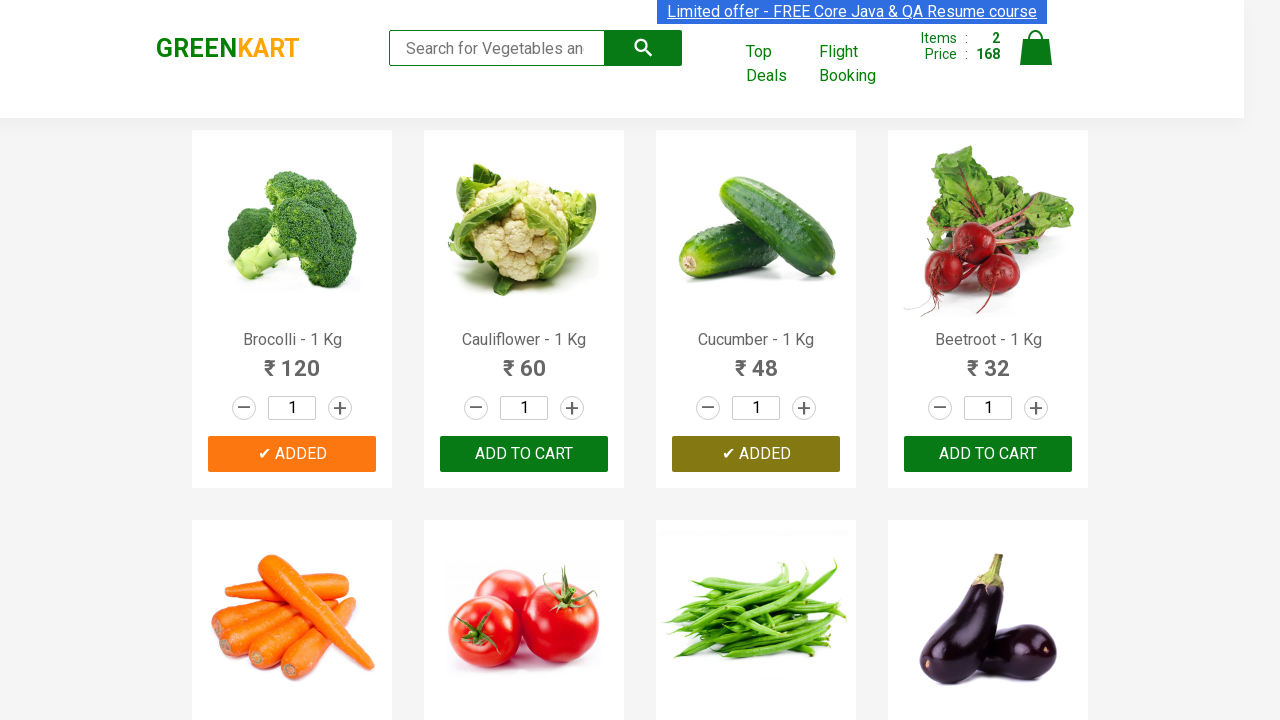

Clicked add-to-cart button for Beetroot
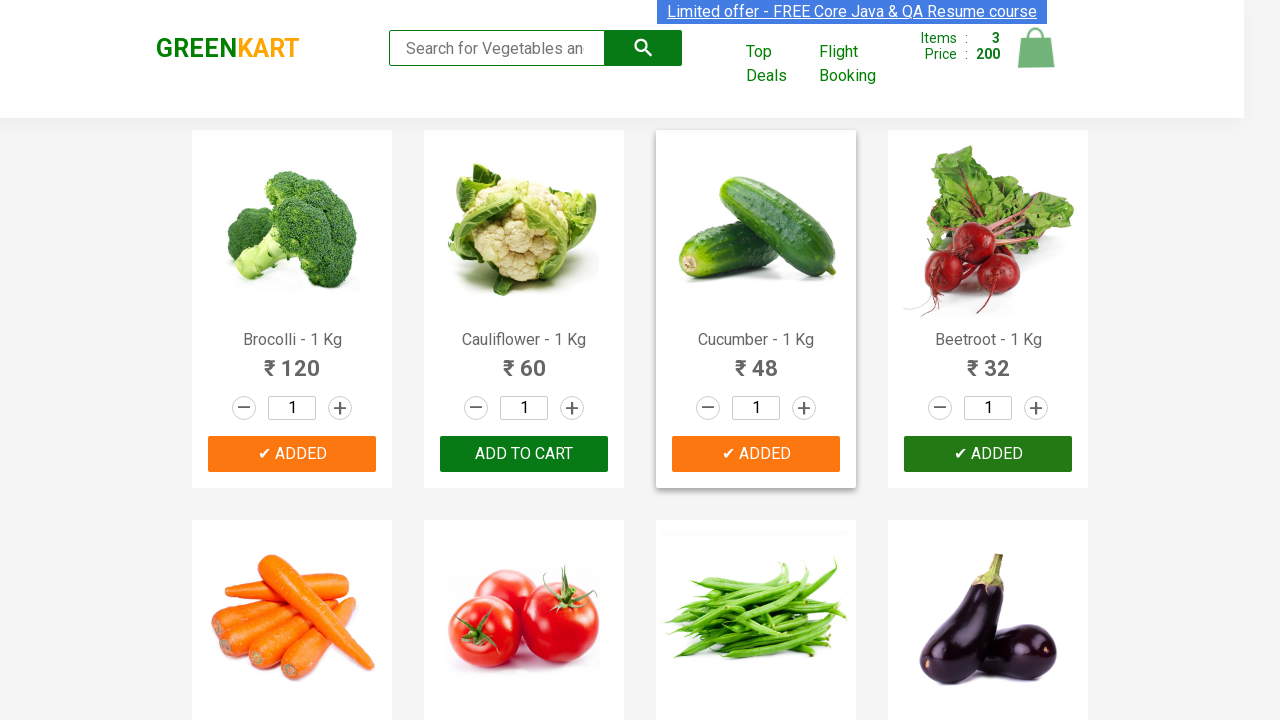

All required items (Cucumber, Brocolli, Beetroot) have been added to cart
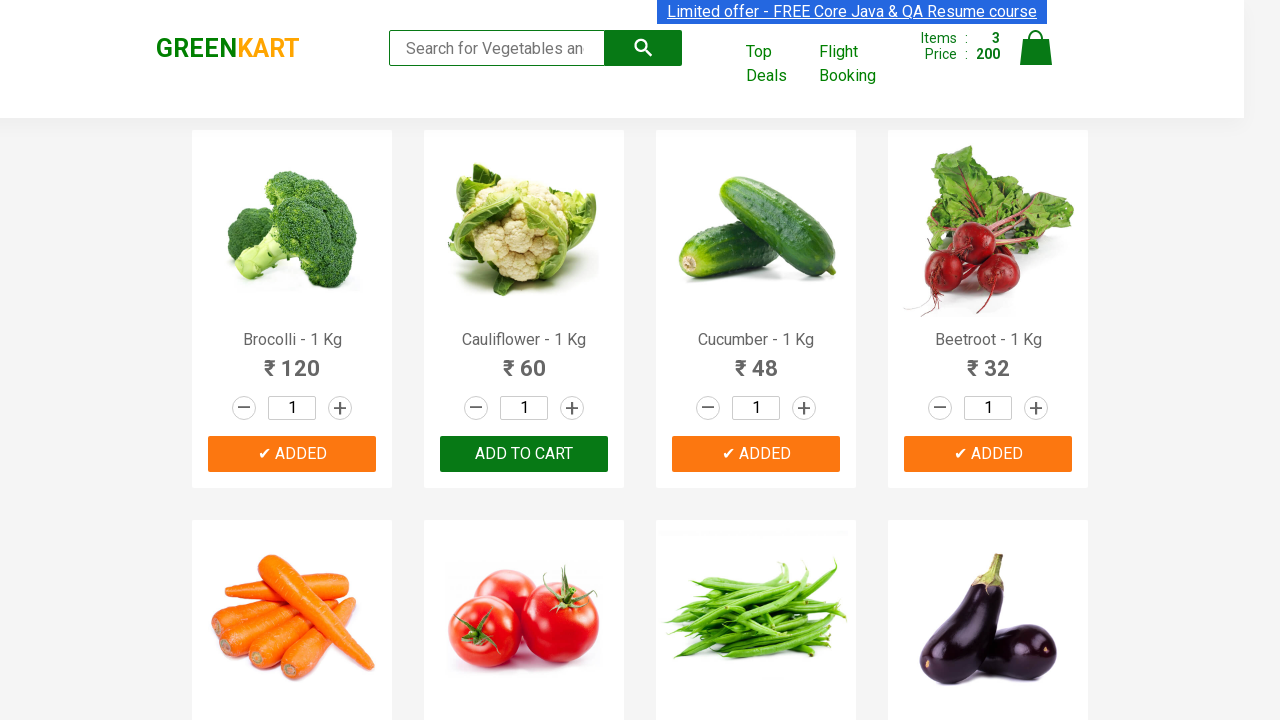

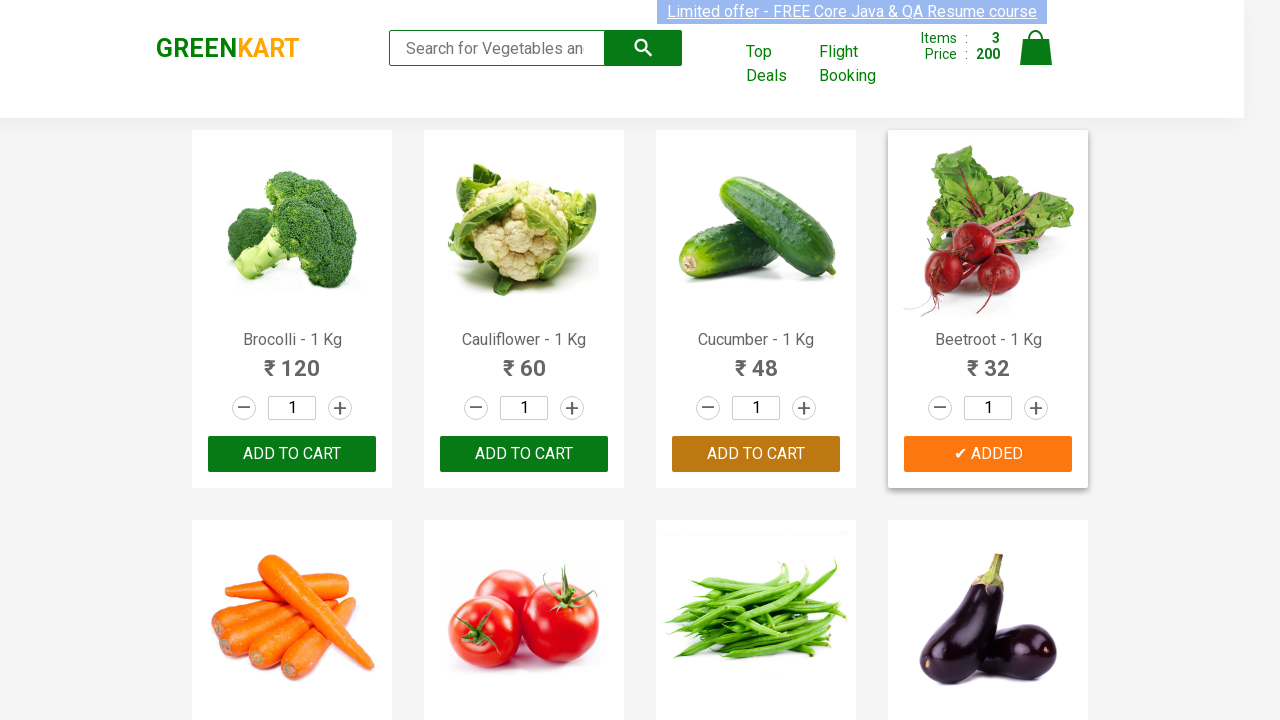